Navigates to Form Authentication page and verifies the Elemental Selenium link href attribute

Starting URL: https://the-internet.herokuapp.com/

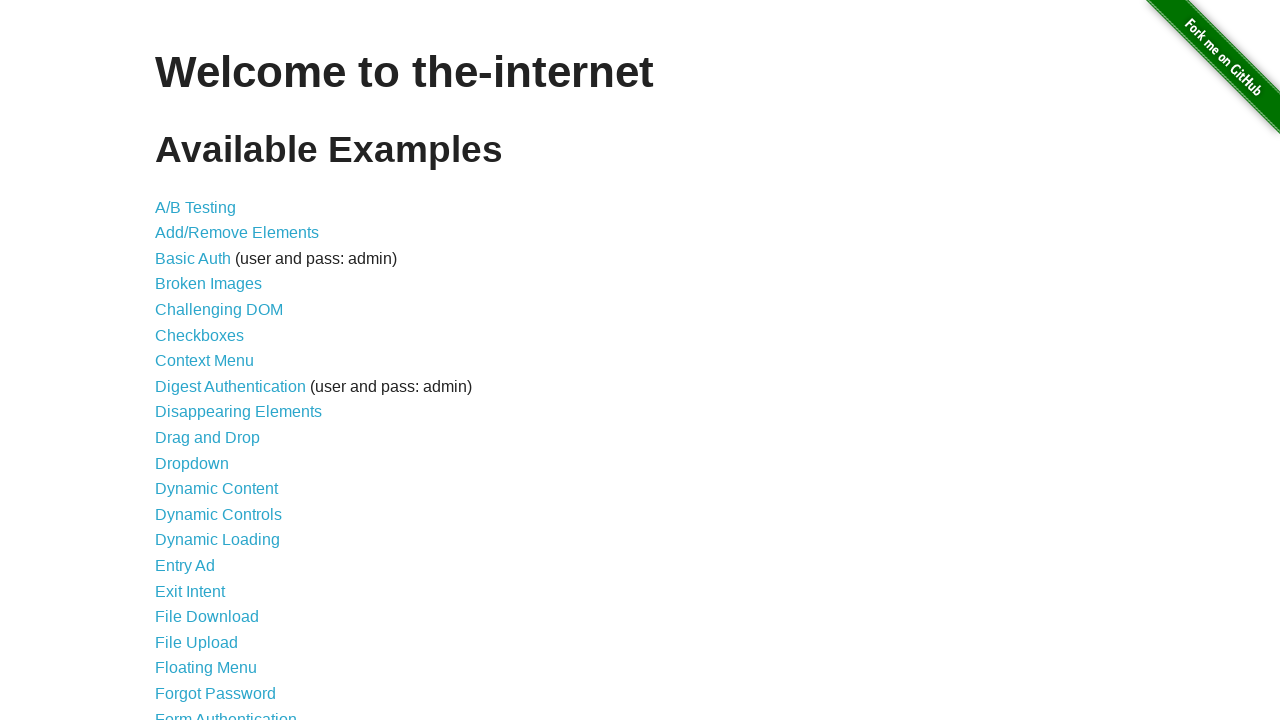

Clicked on Form Authentication link at (226, 712) on xpath=//*[@id="content"]/ul/li[21]/a
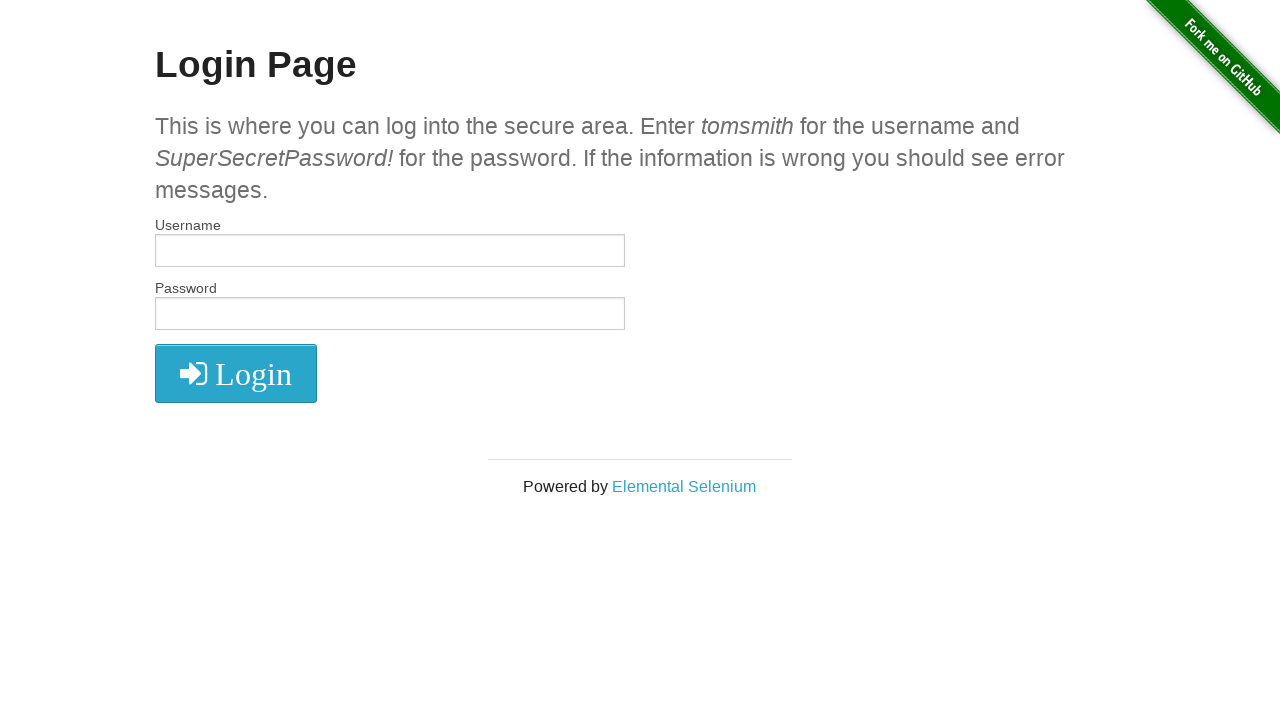

Waited for Elemental Selenium footer link to be visible
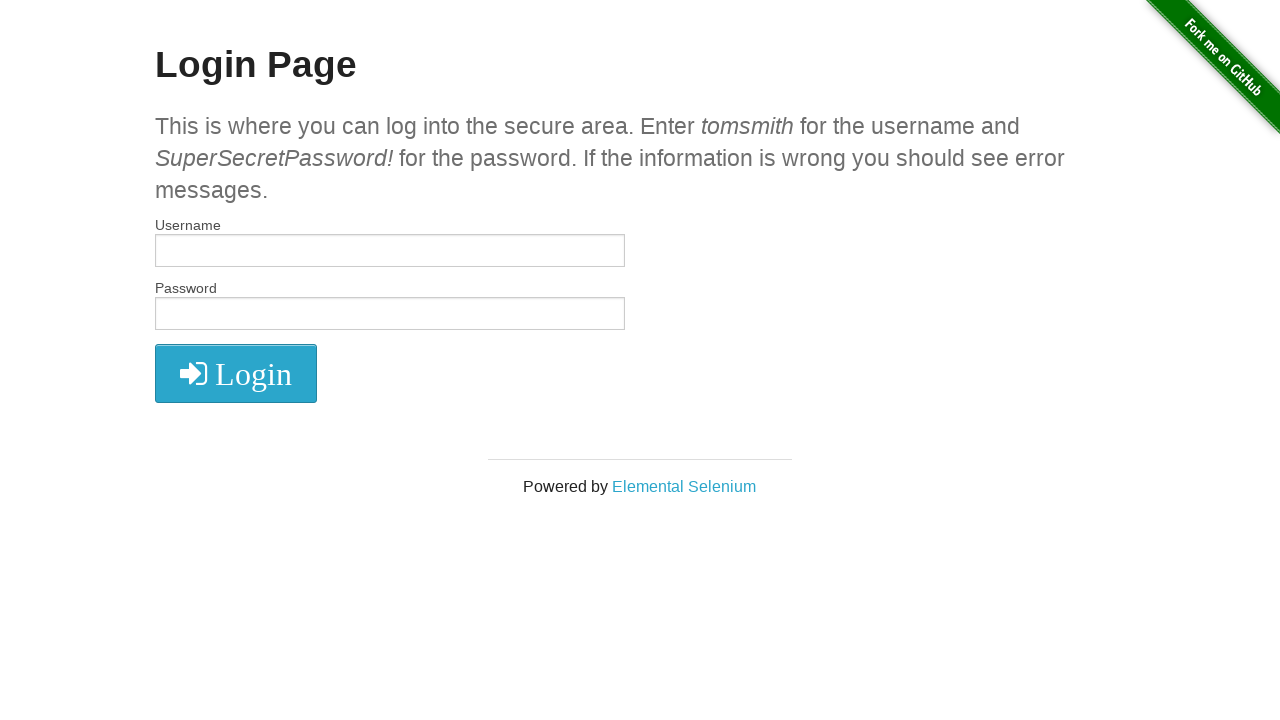

Verified Elemental Selenium link href attribute is 'http://elementalselenium.com/'
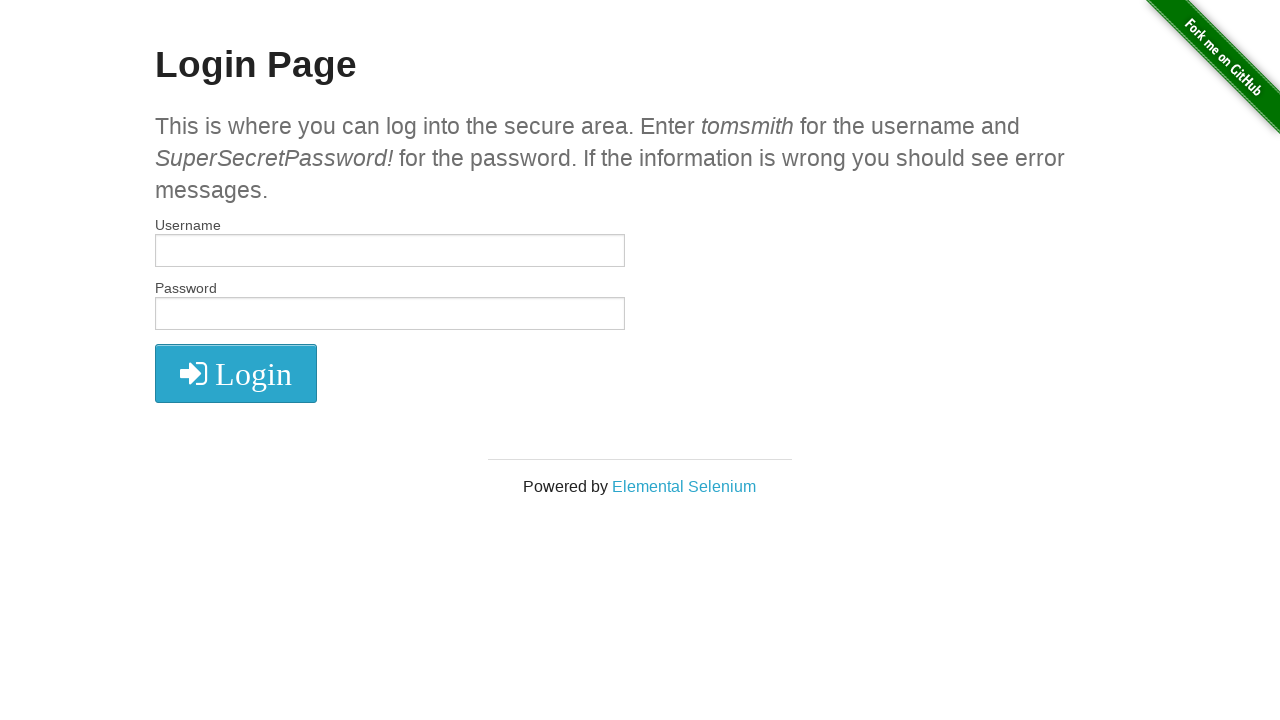

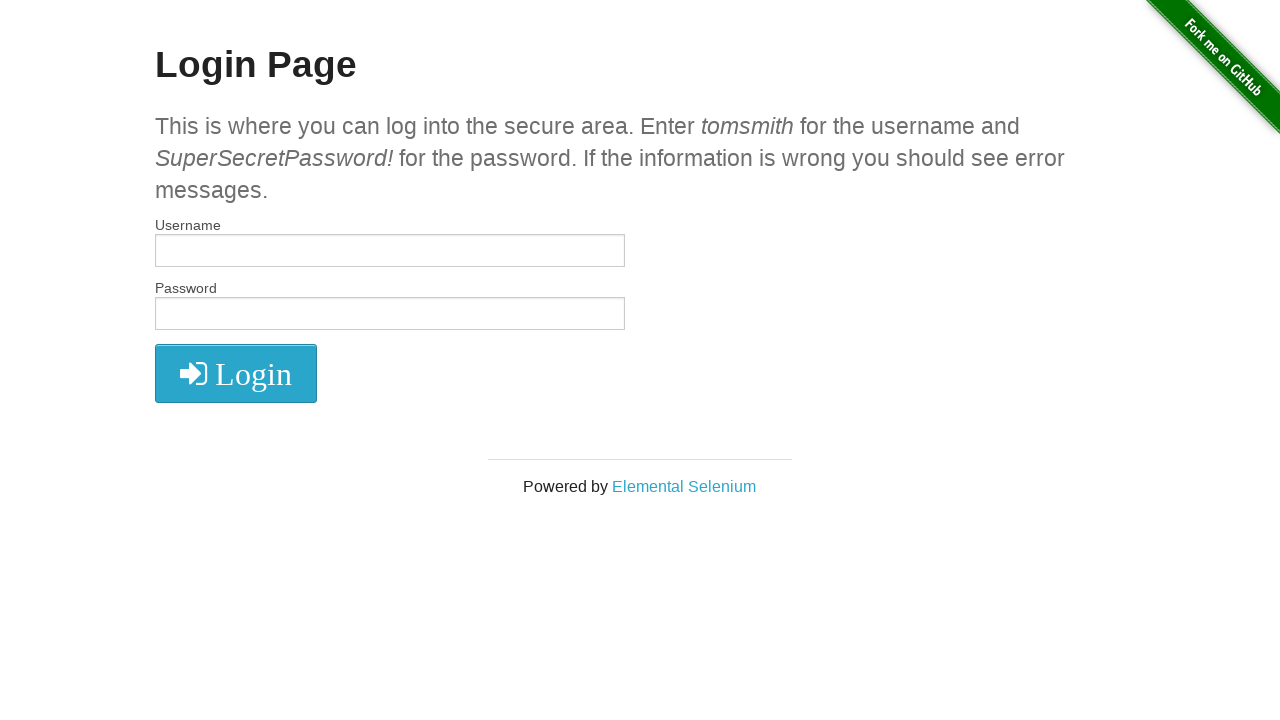